Tests dynamic enable/disable functionality by clicking enable button, entering text in the enabled field, then clicking disable button

Starting URL: https://the-internet.herokuapp.com/dynamic_controls

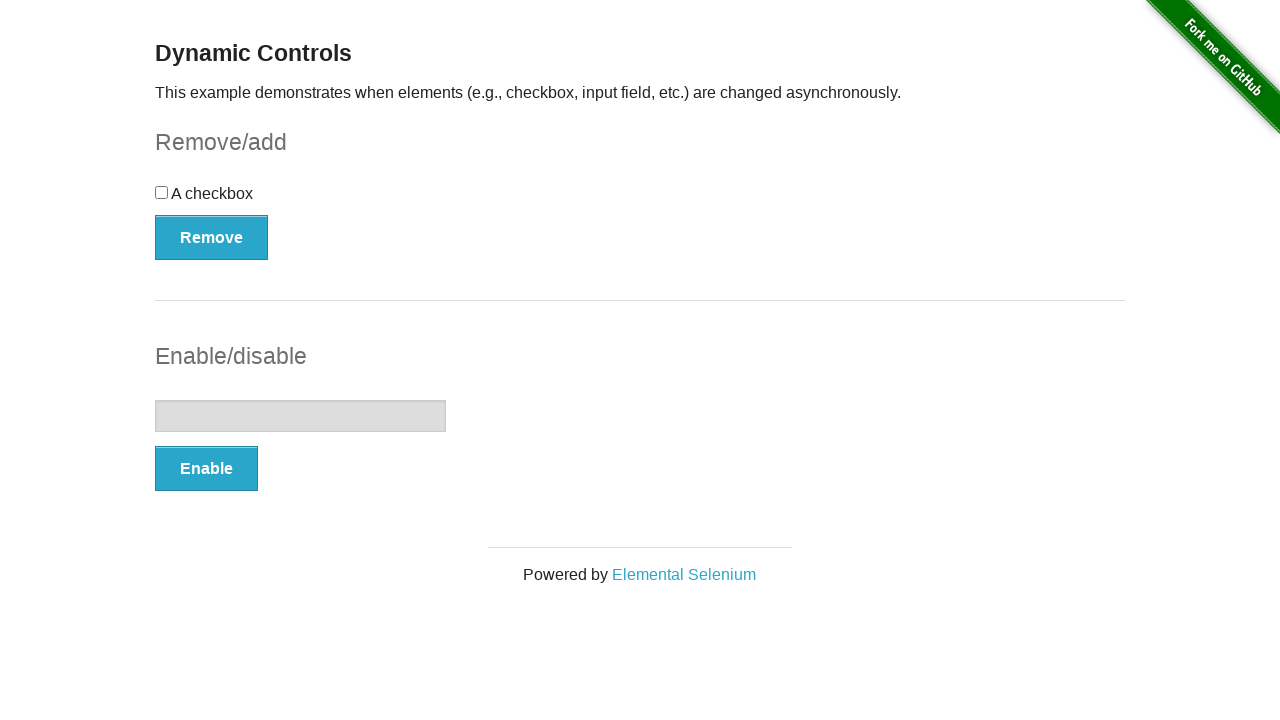

Navigated to dynamic controls page
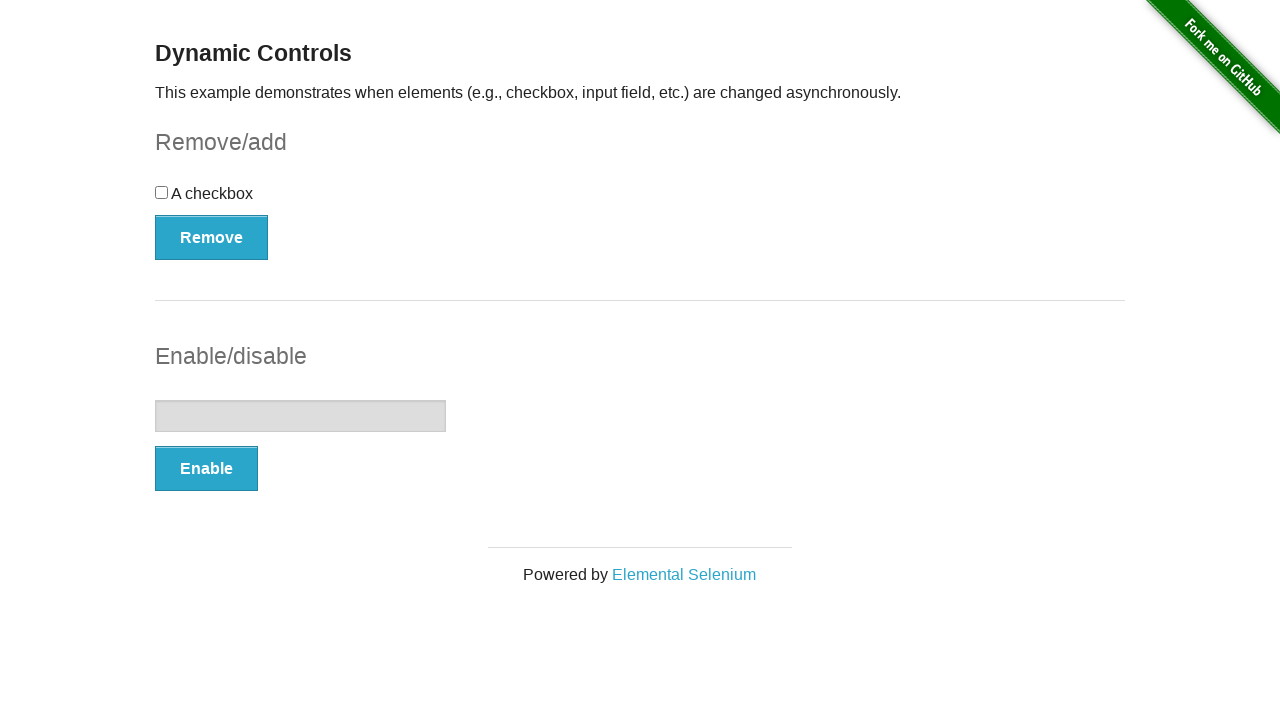

Clicked Enable button at (206, 469) on xpath=//button[contains(text(),'Enable')]
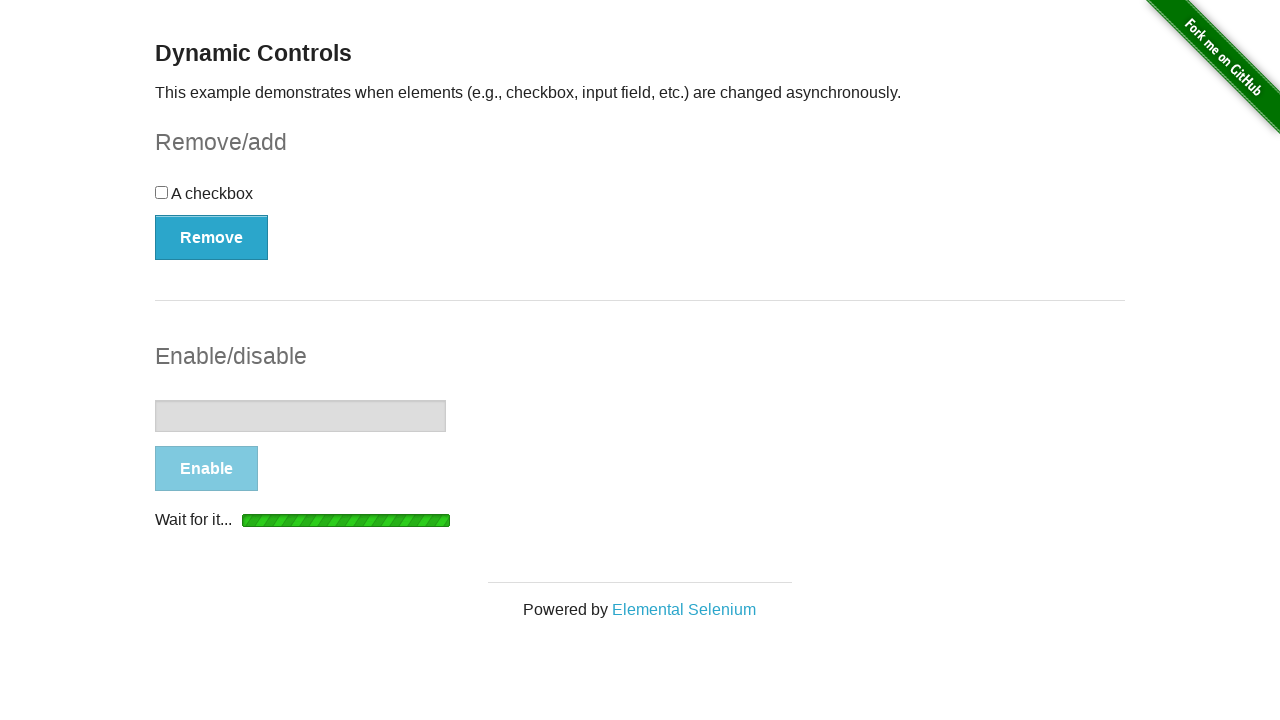

Loading indicator disappeared after enabling
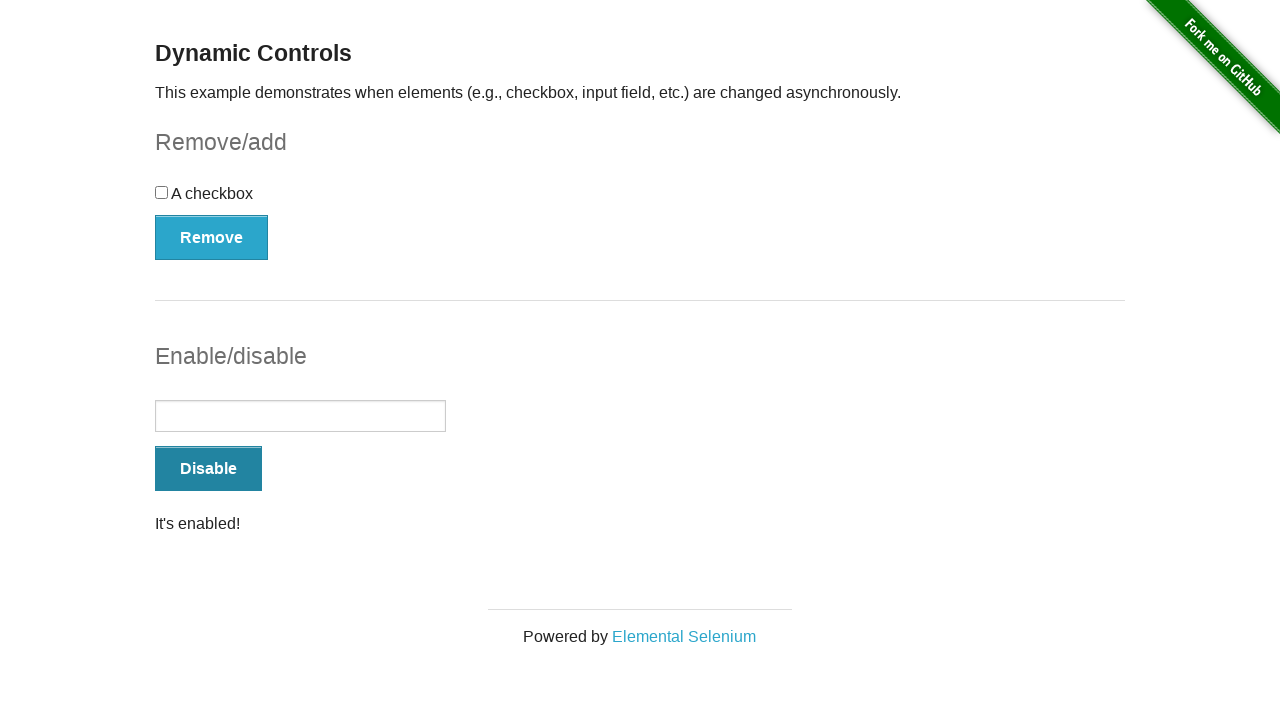

Entered 'Test input text' into the enabled input field on //input[@type='text']
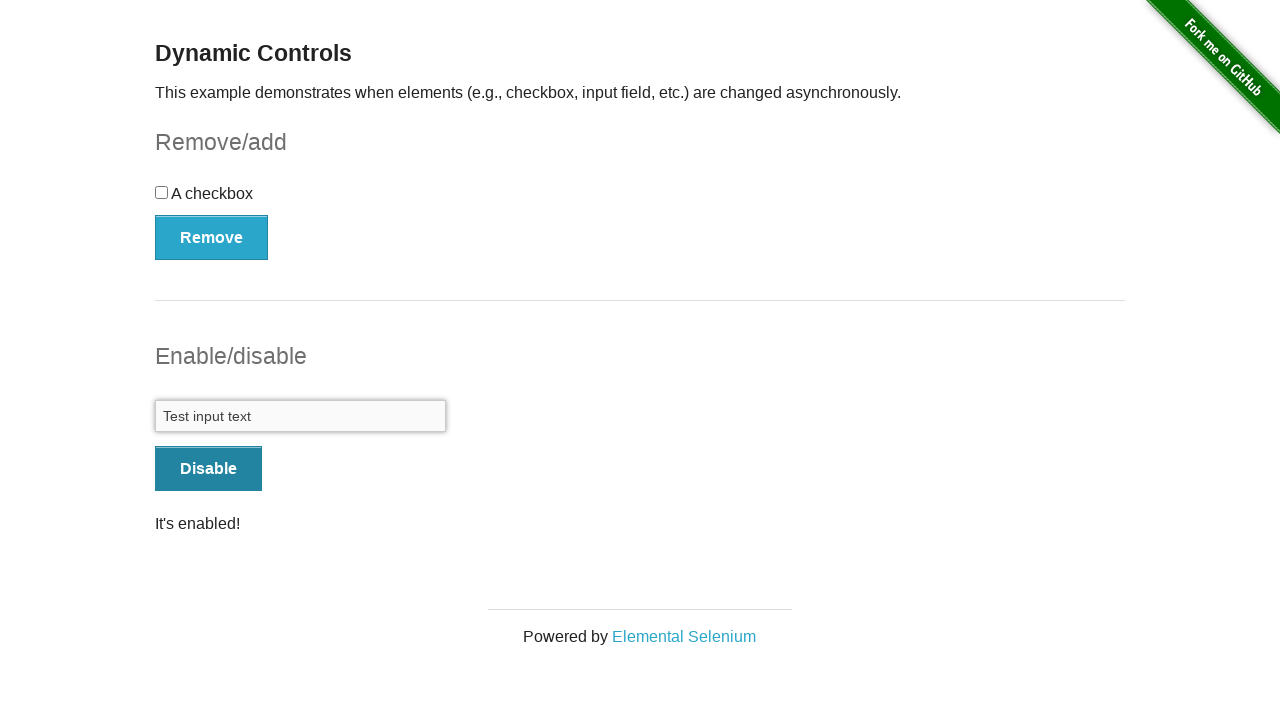

Clicked Disable button at (208, 469) on xpath=//button[contains(text(),'Disable')]
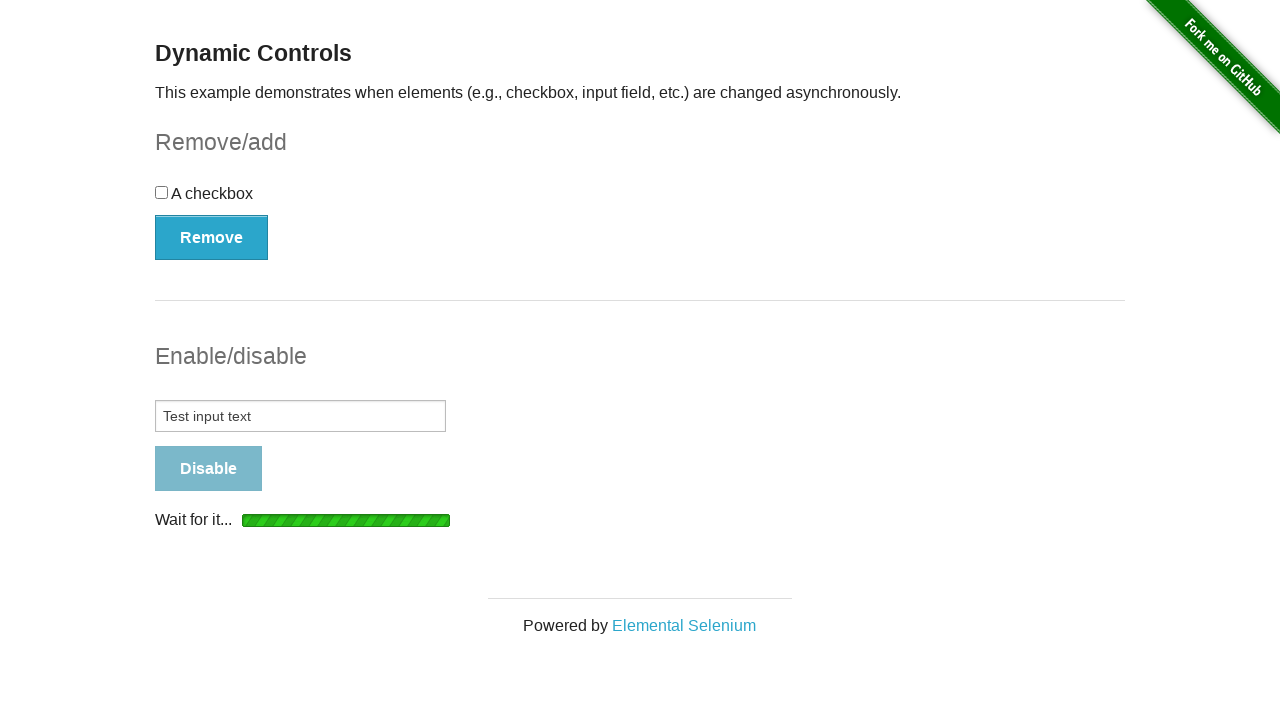

Loading indicator disappeared after disabling
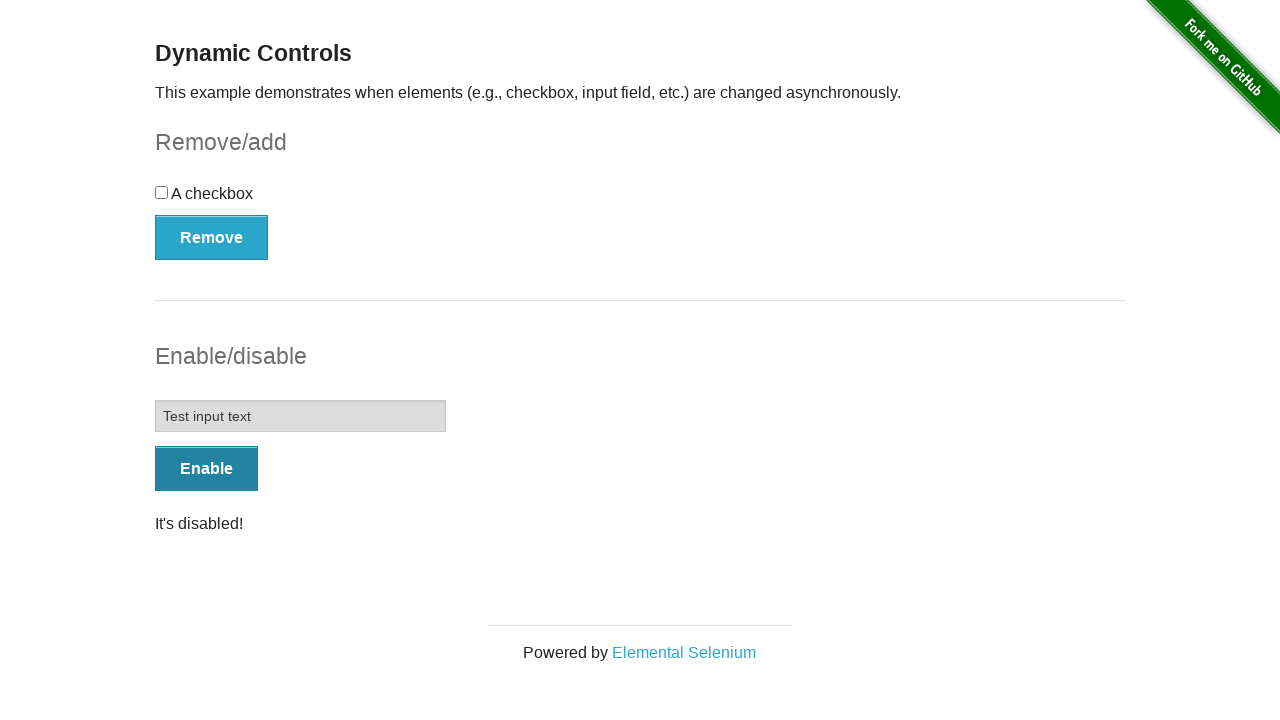

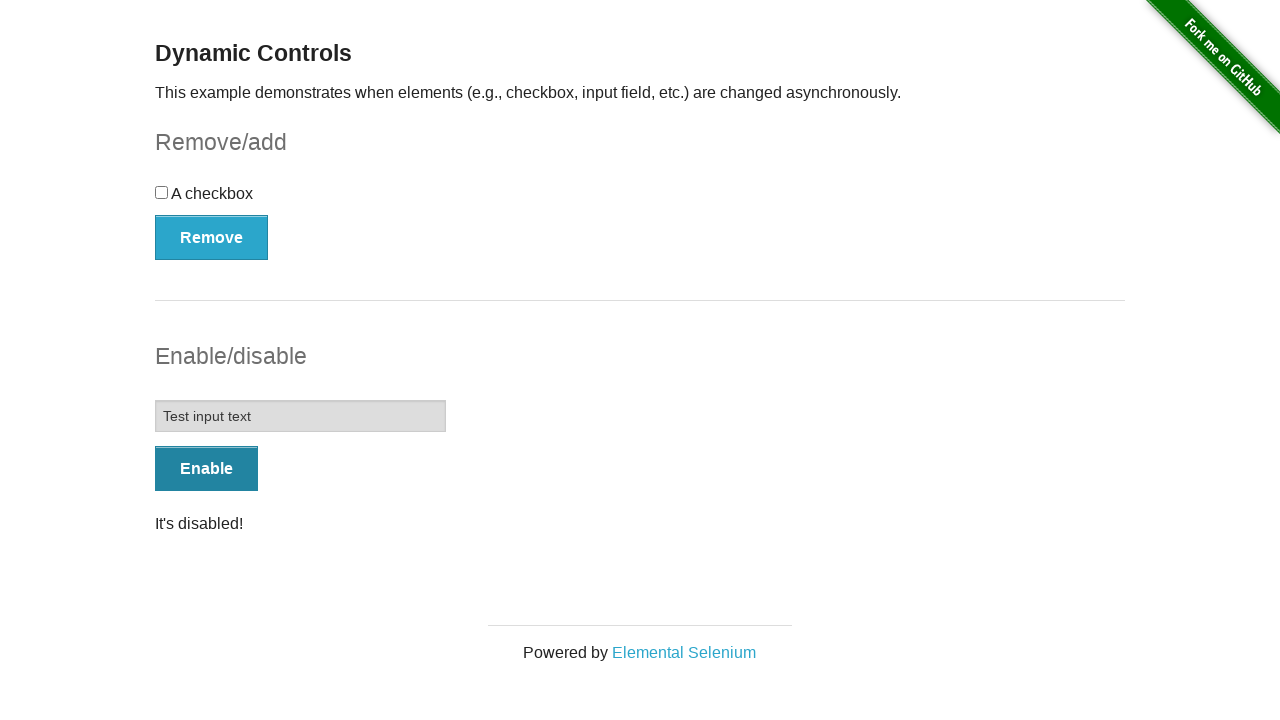